Tests adding a new customer to the banking application by filling in first name, last name, and post code fields, then submitting the form and accepting the confirmation alert.

Starting URL: https://www.globalsqa.com/angularJs-protractor/BankingProject/#/manager

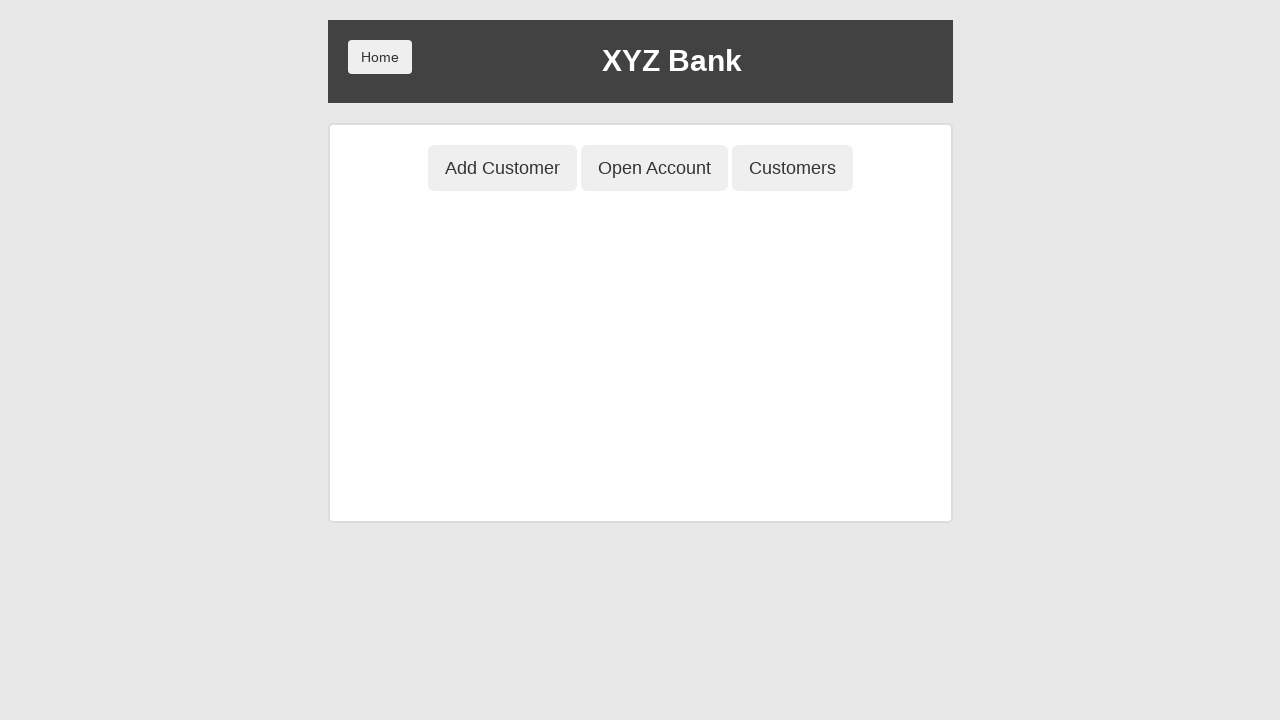

Verified navigation to manager page
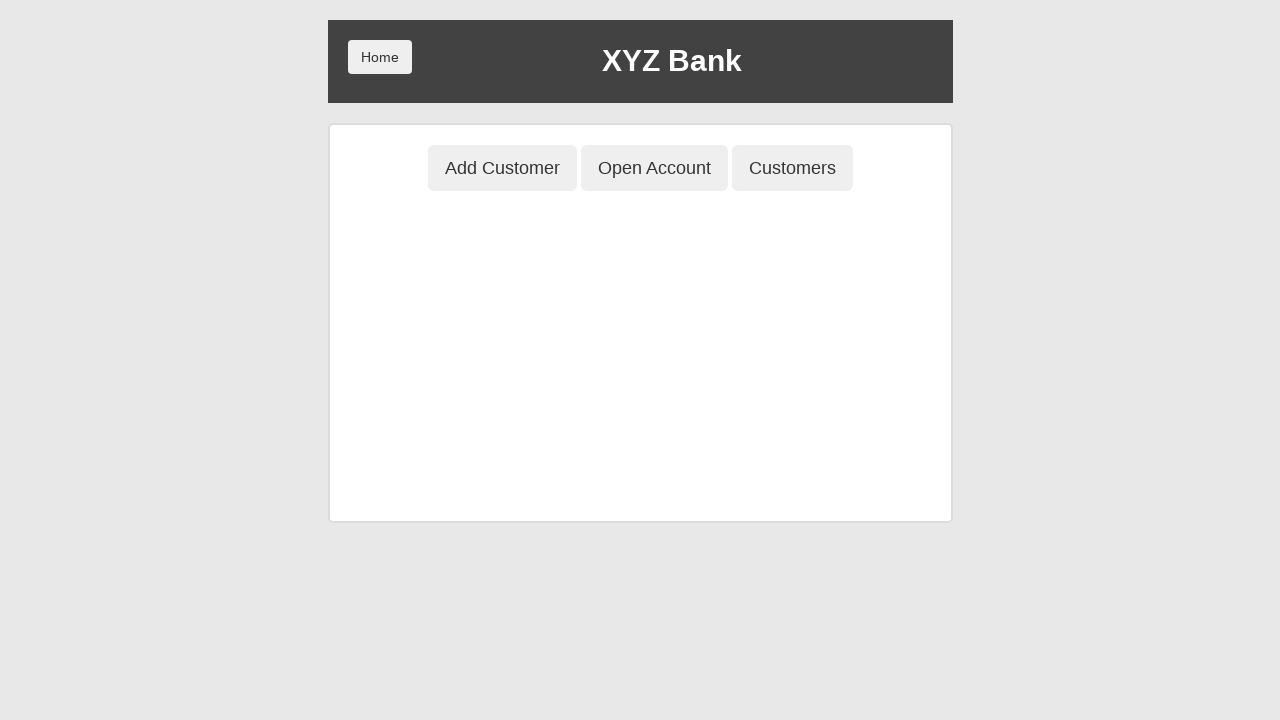

Clicked Add Customer button at (502, 168) on xpath=//button[contains(text(),'Add Customer')]
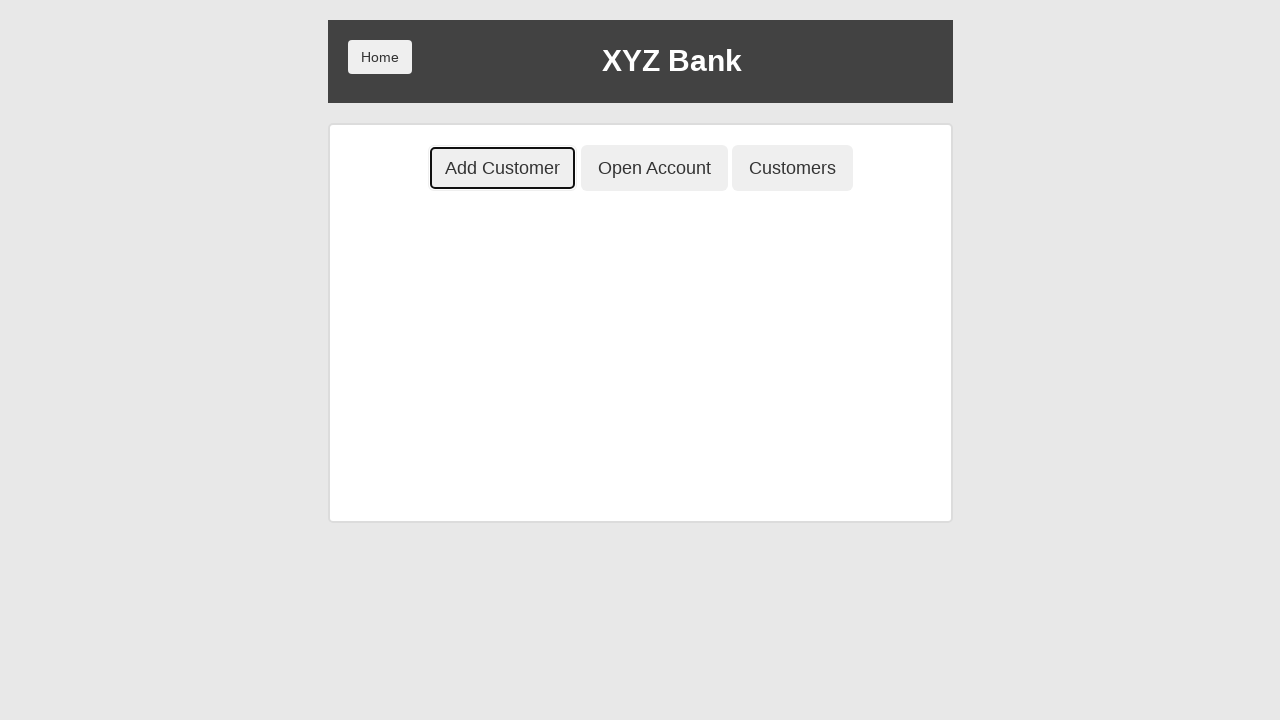

Filled First Name field with 'Michael' on //input[@placeholder='First Name']
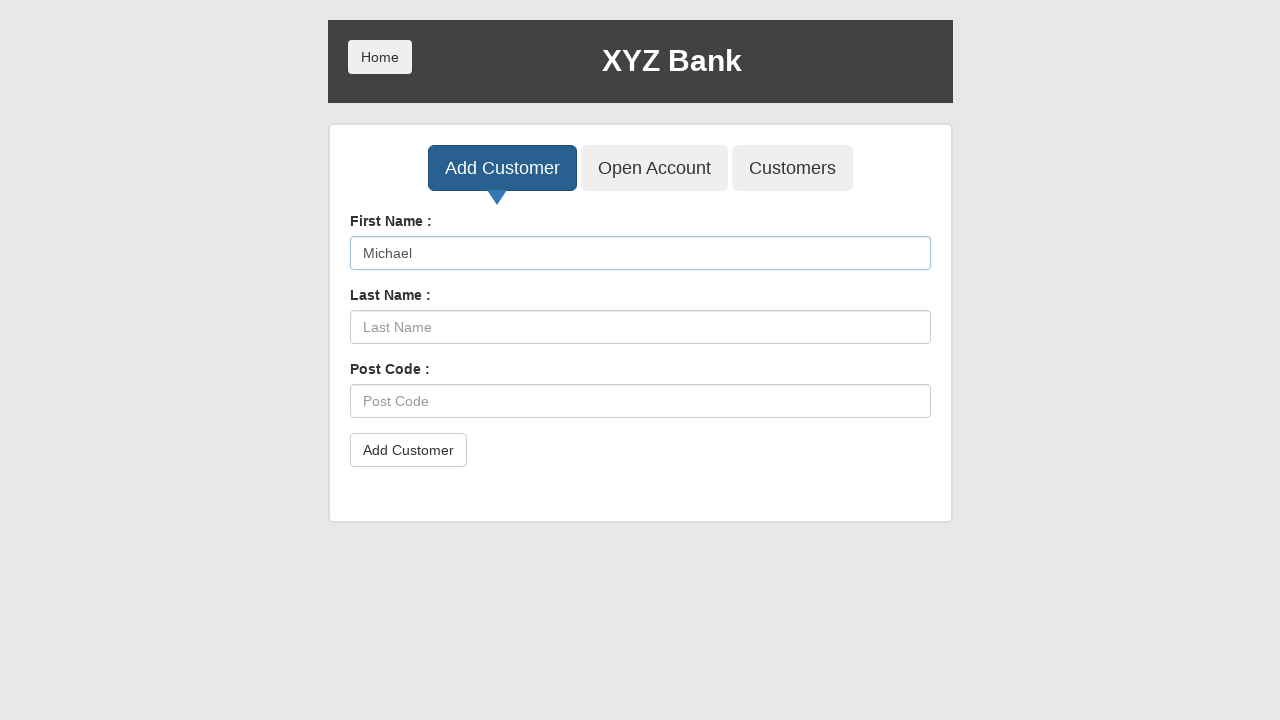

Filled Last Name field with 'Thompson' on //input[@placeholder='Last Name']
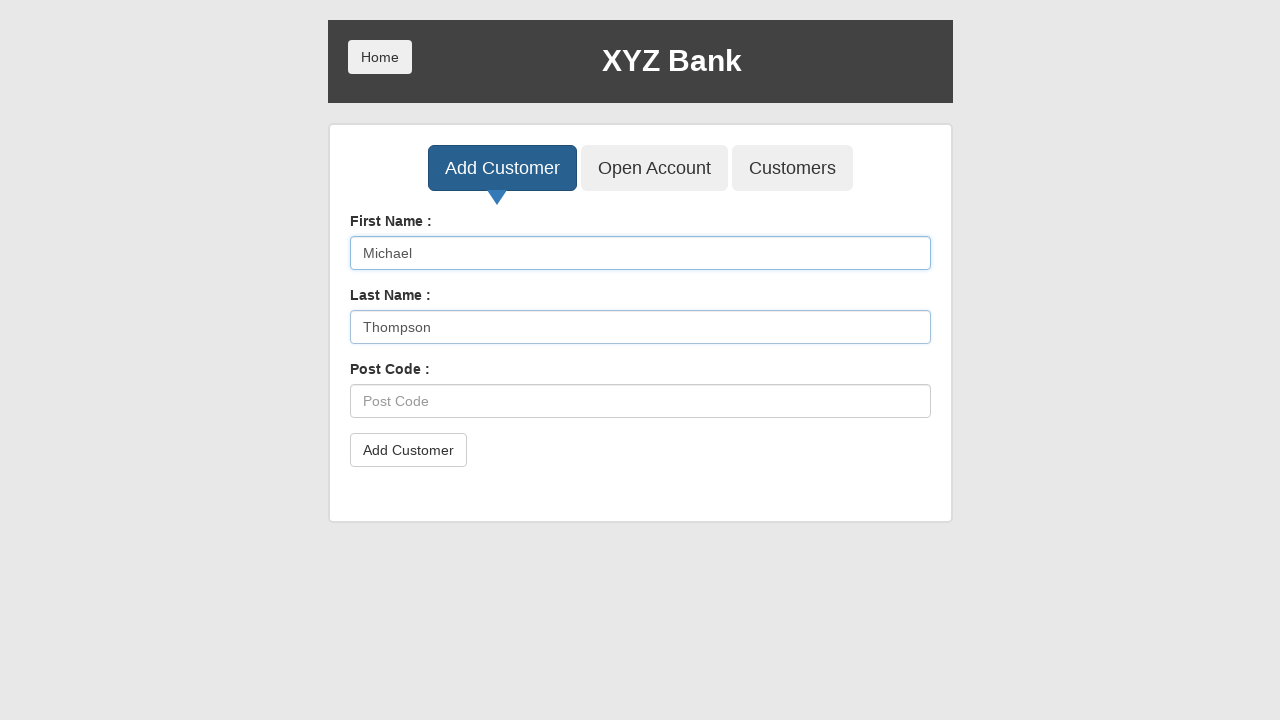

Filled Post Code field with 'xyz789' on //input[@placeholder='Post Code']
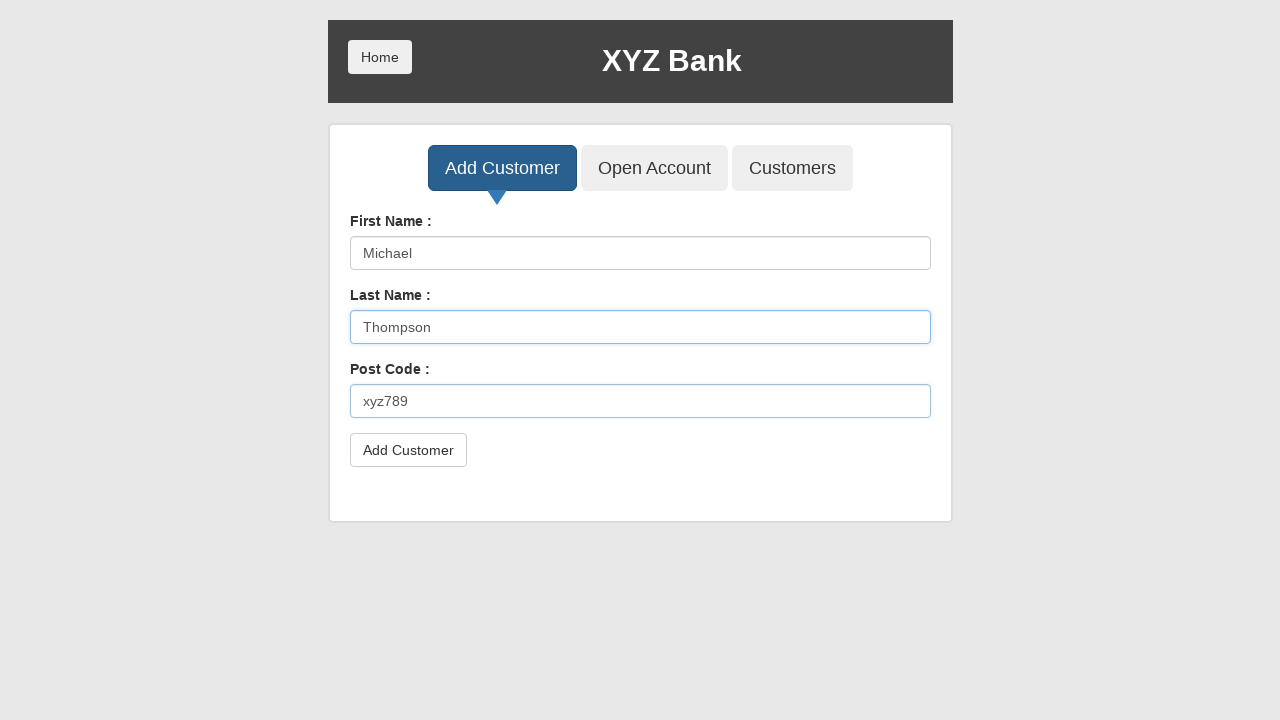

Clicked submit button to add customer at (408, 450) on xpath=//button[@type='submit']
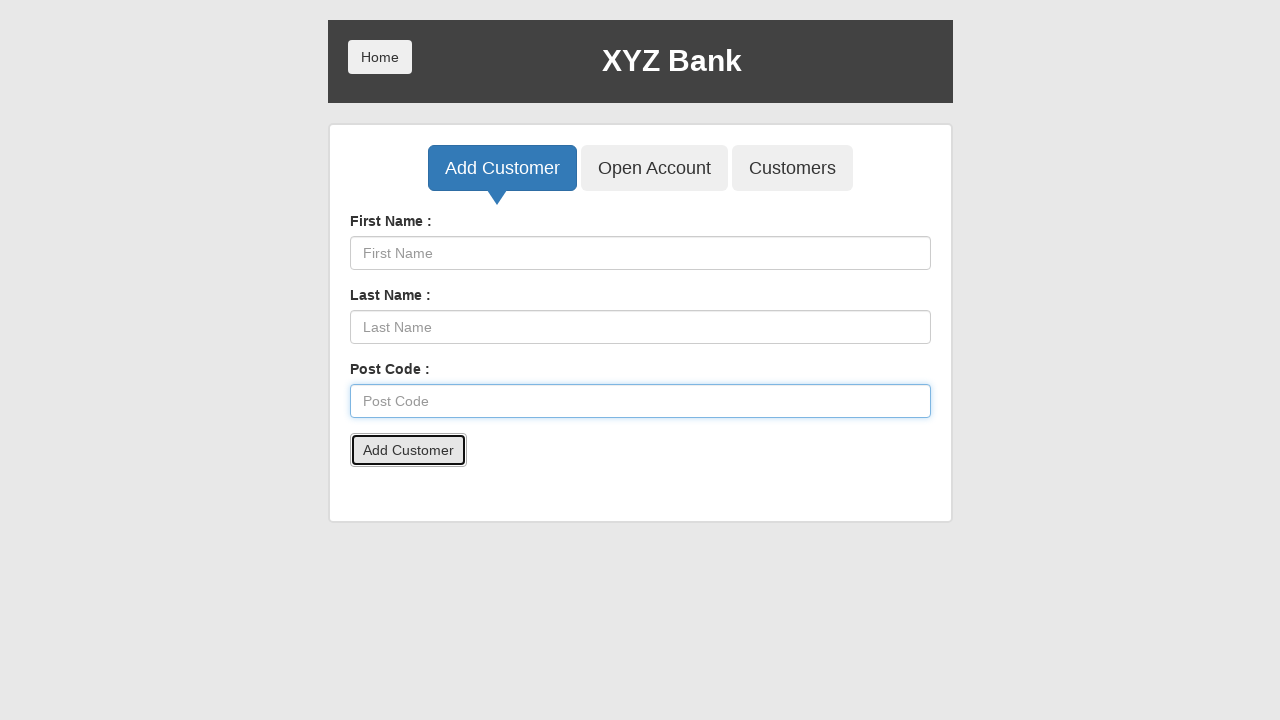

Accepted confirmation alert
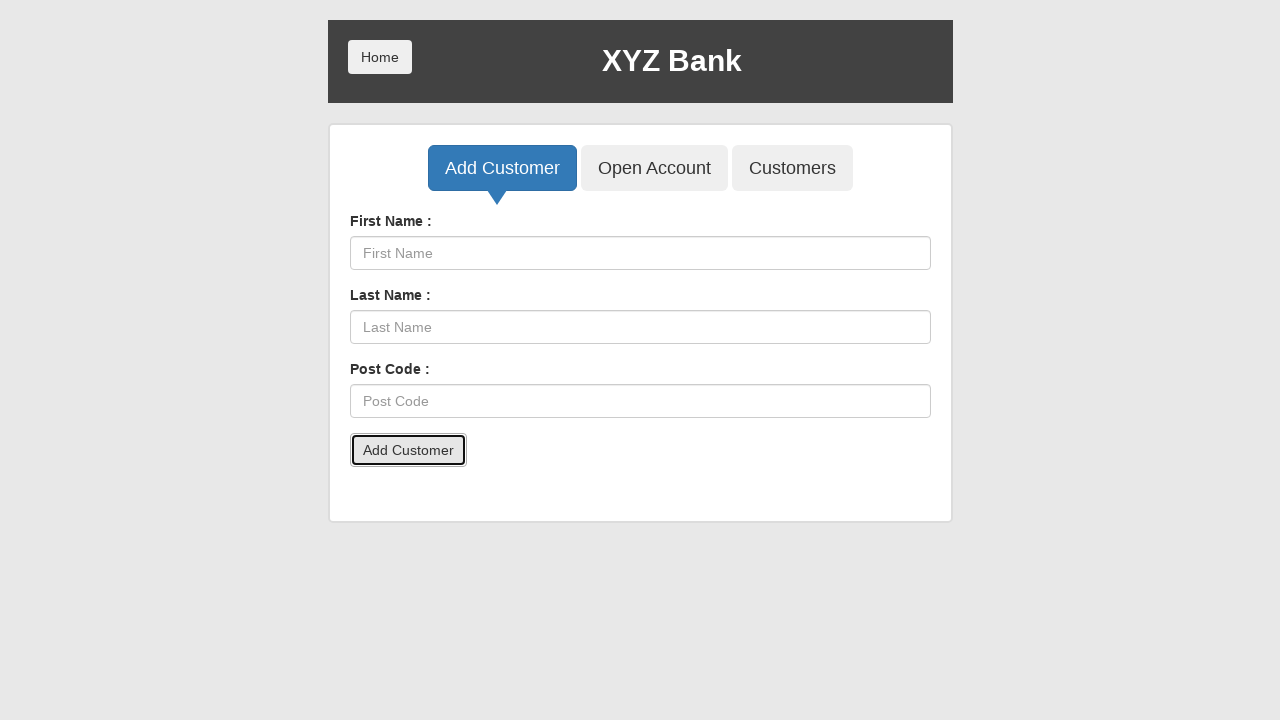

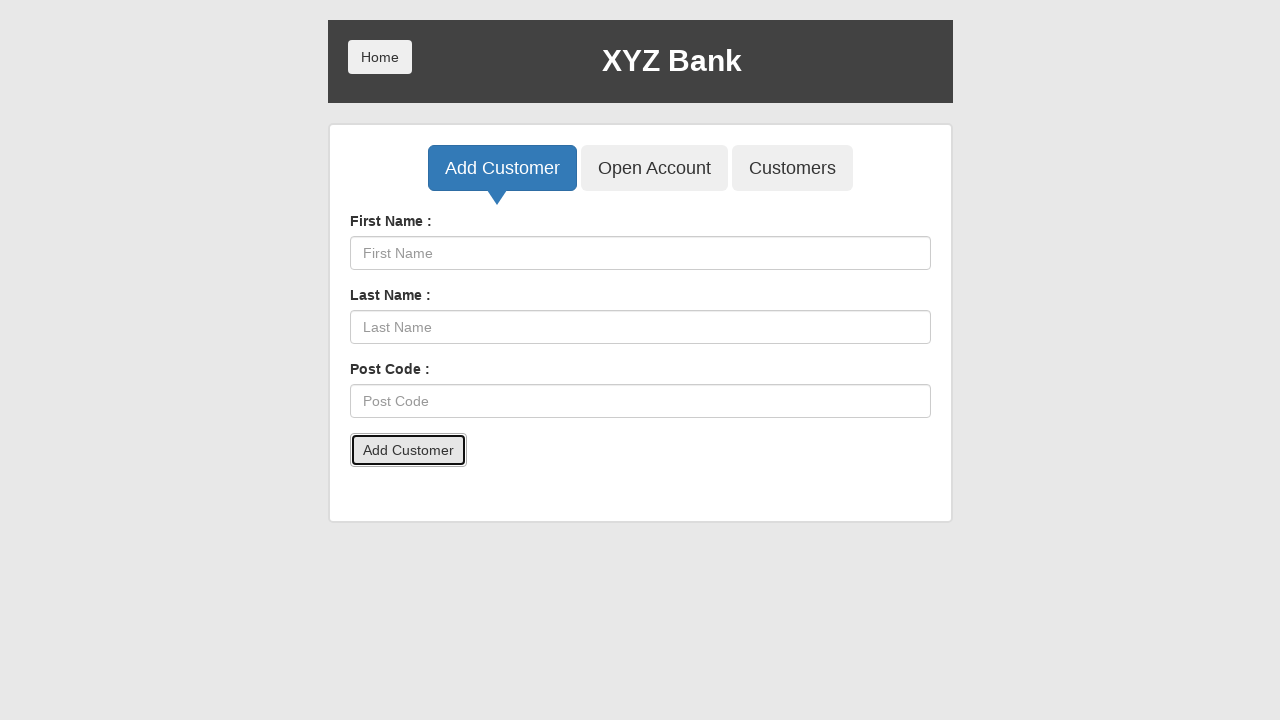